Tests the search/filter functionality on a vegetable offers page by searching for "Rice" and verifying that all displayed results contain the search term.

Starting URL: https://rahulshettyacademy.com/seleniumPractise/#/offers

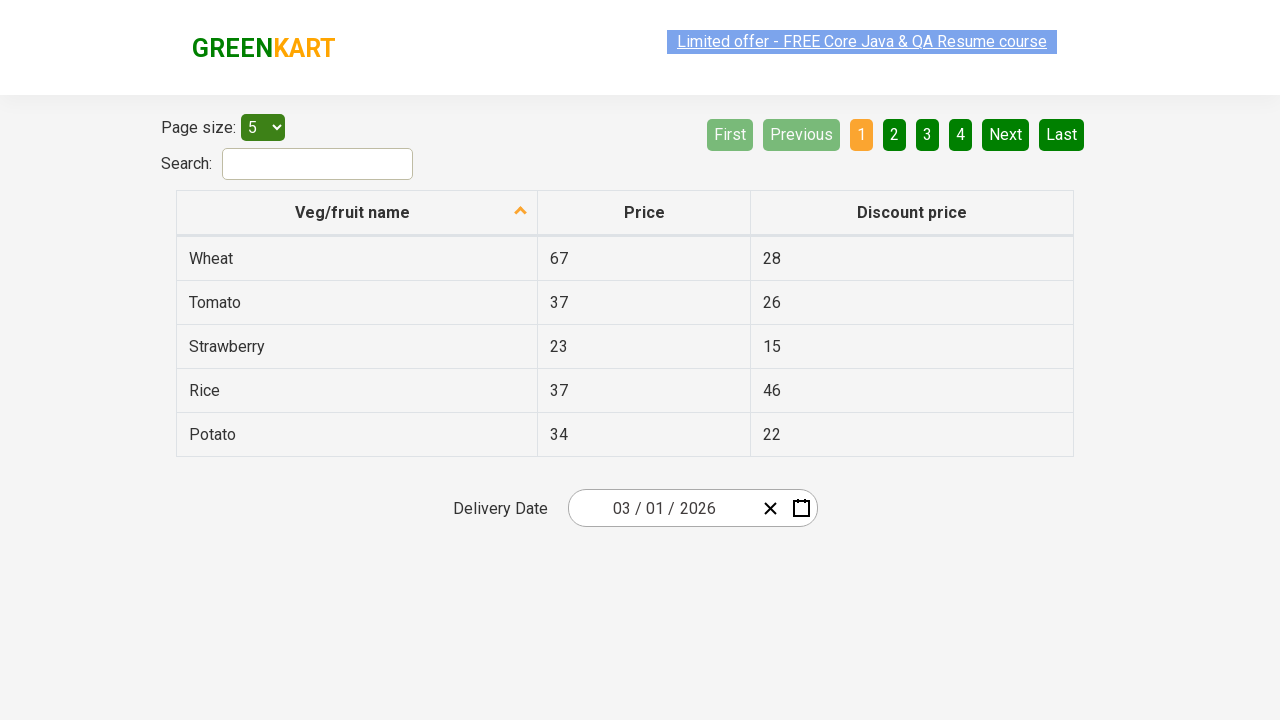

Entered 'Rice' in the search field on #search-field
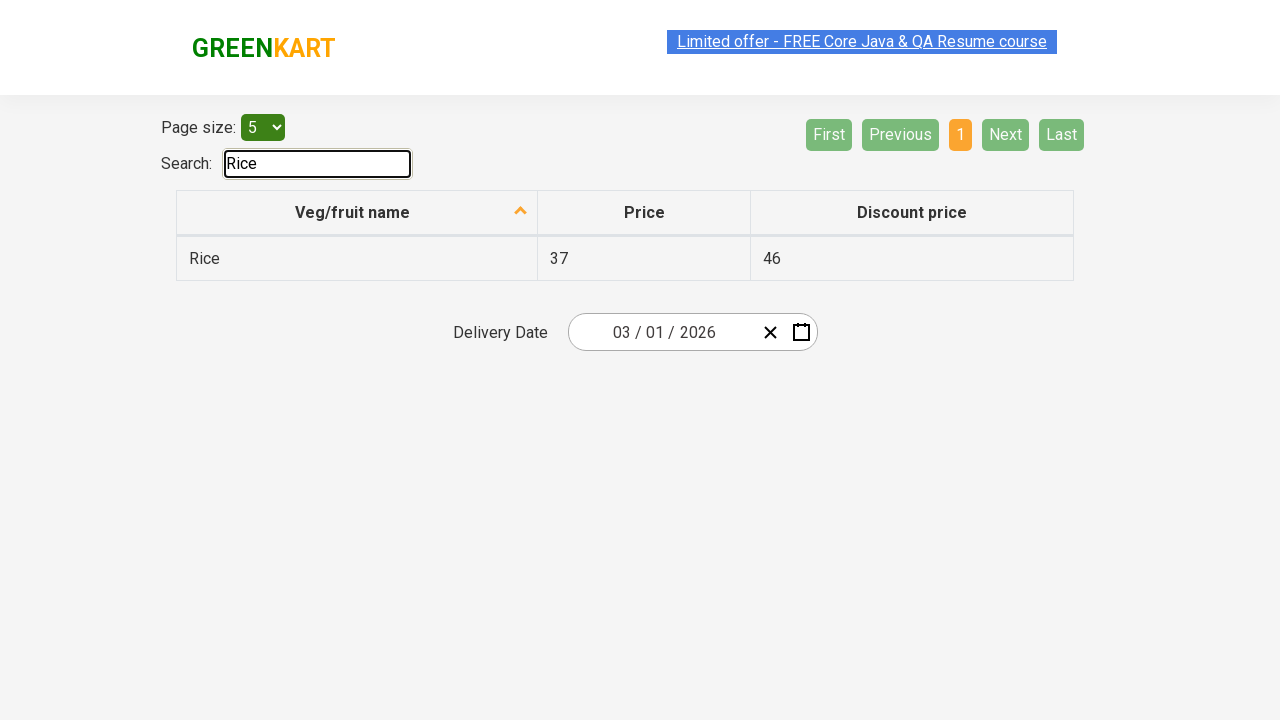

Waited 500ms for filter to apply
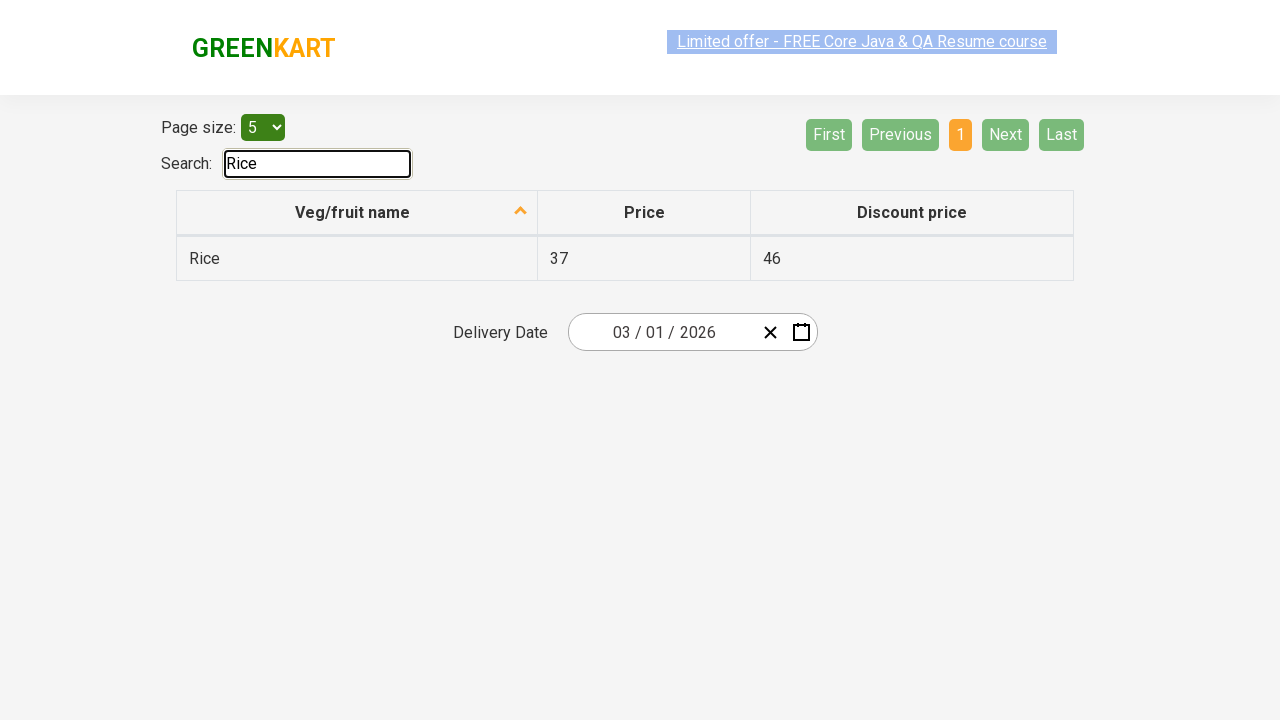

Retrieved all vegetable names from the filtered table
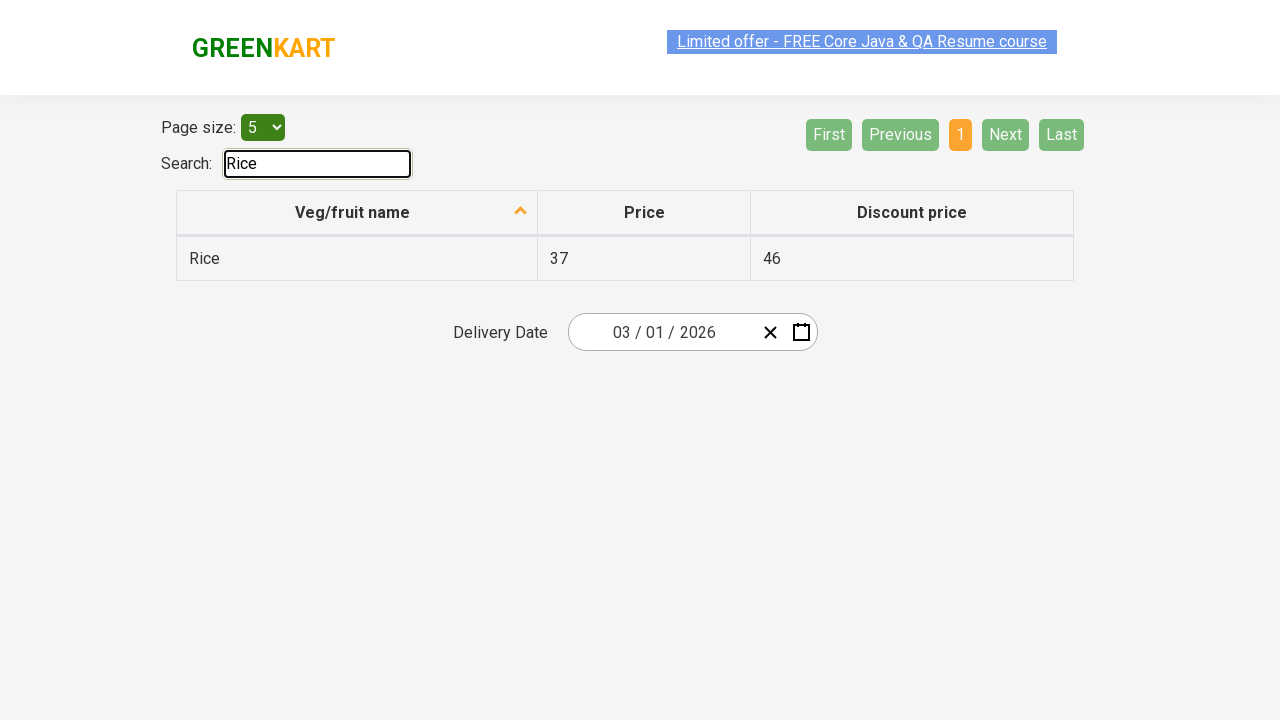

Verified 'Rice' contains 'Rice'
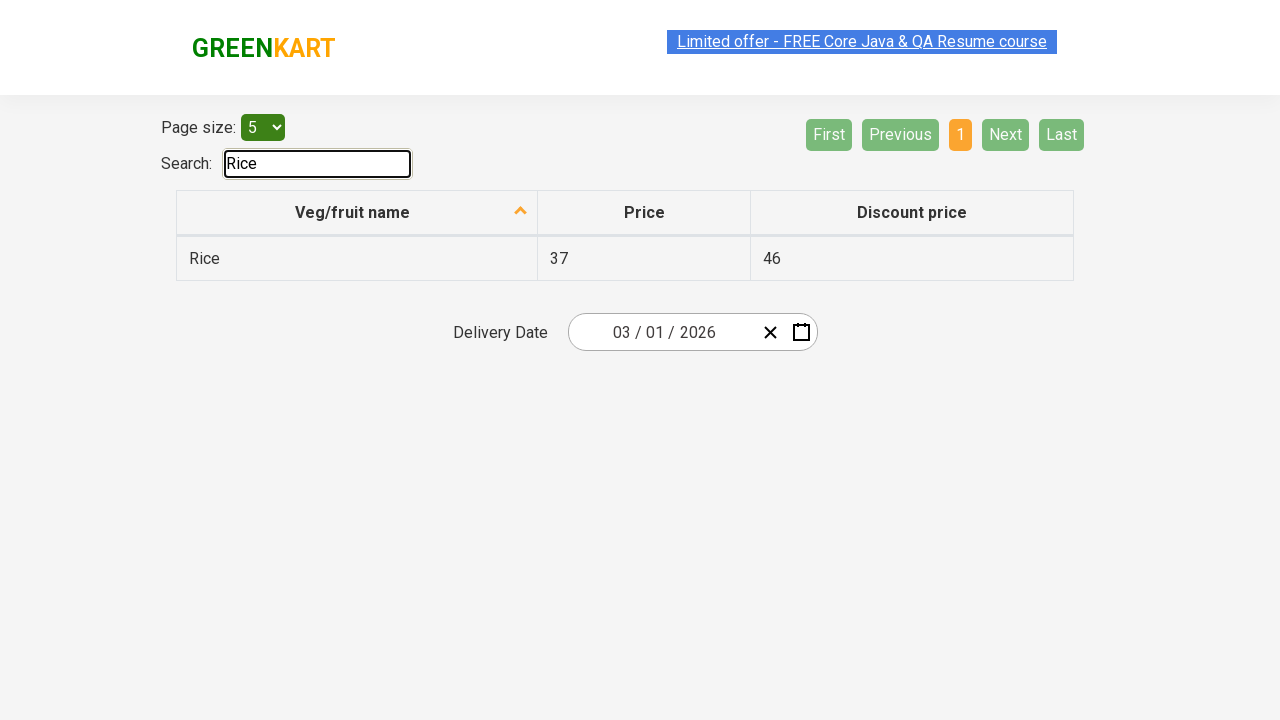

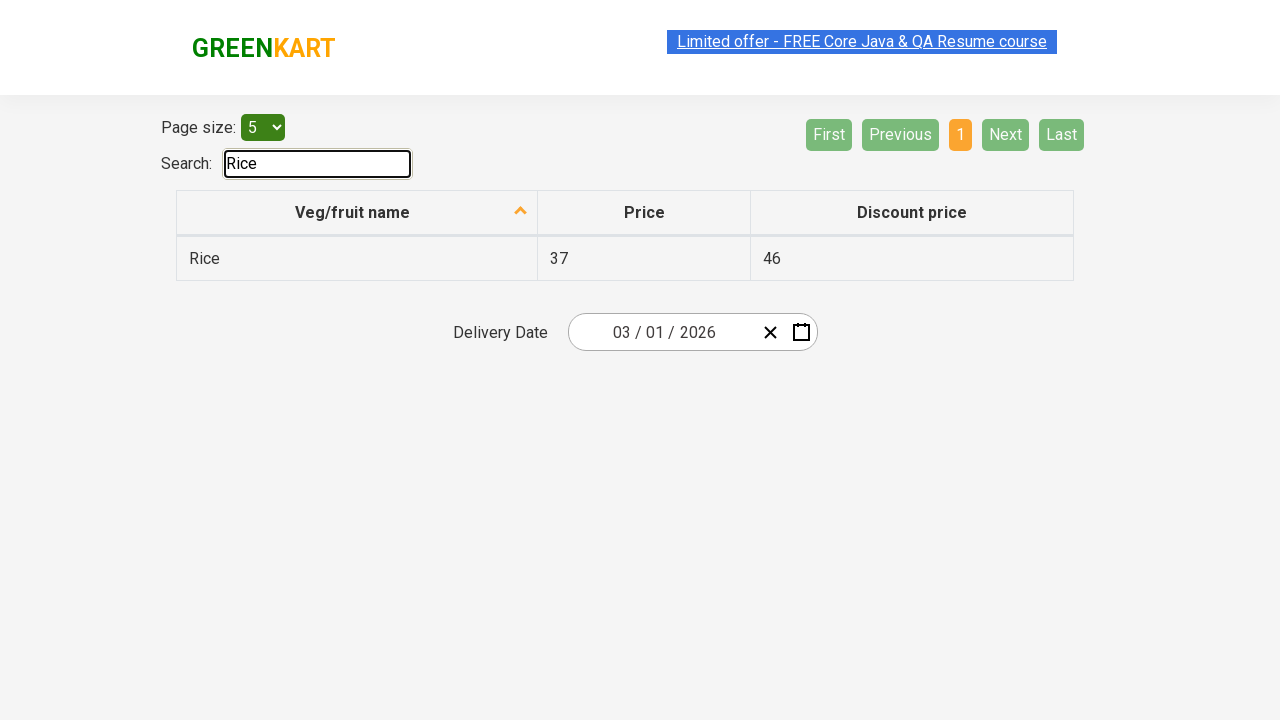